Tests JavaScript alert handling by clicking a button to trigger a simple alert and then accepting it

Starting URL: https://the-internet.herokuapp.com/javascript_alerts

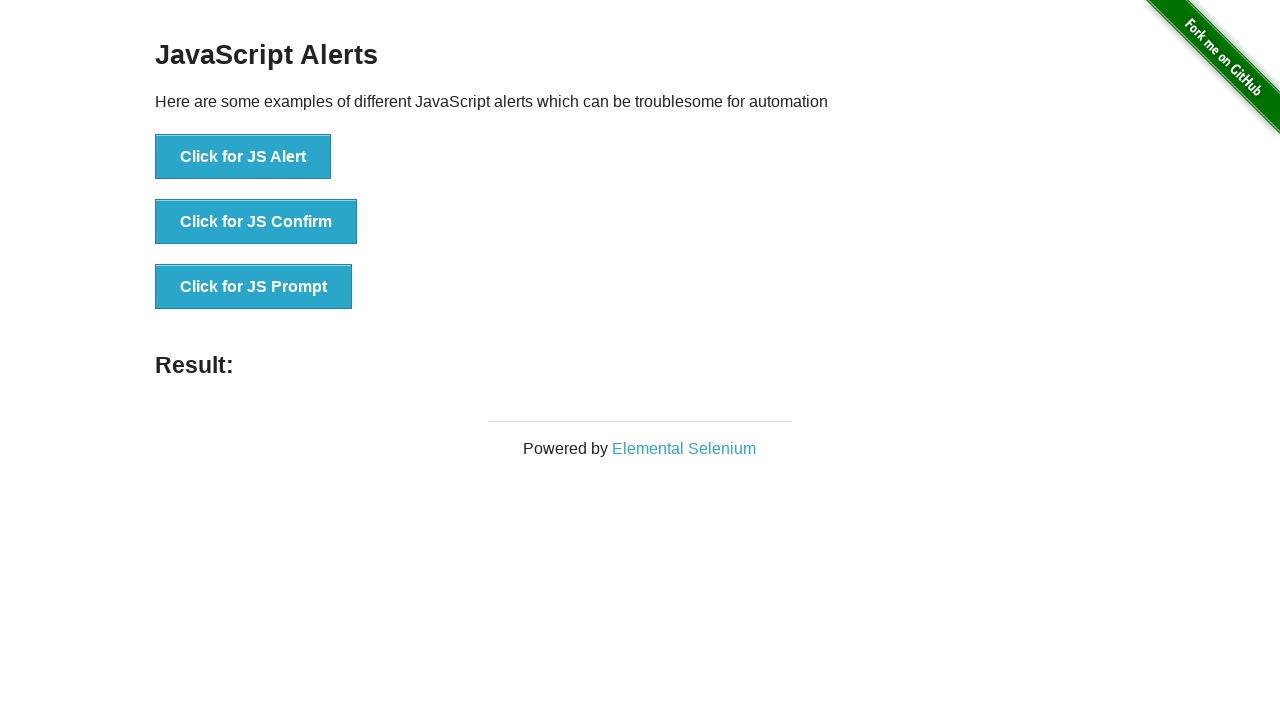

Clicked button to trigger JavaScript alert at (243, 157) on xpath=//button[text()='Click for JS Alert']
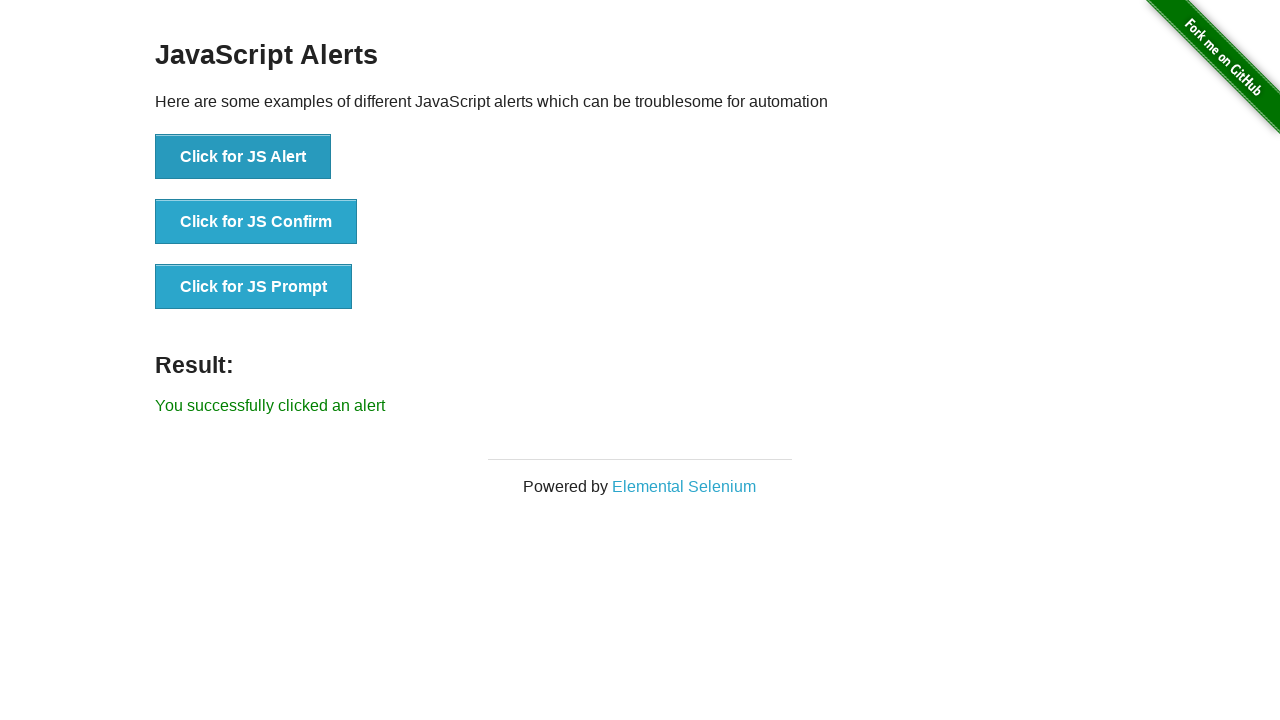

Set up dialog handler to accept alerts
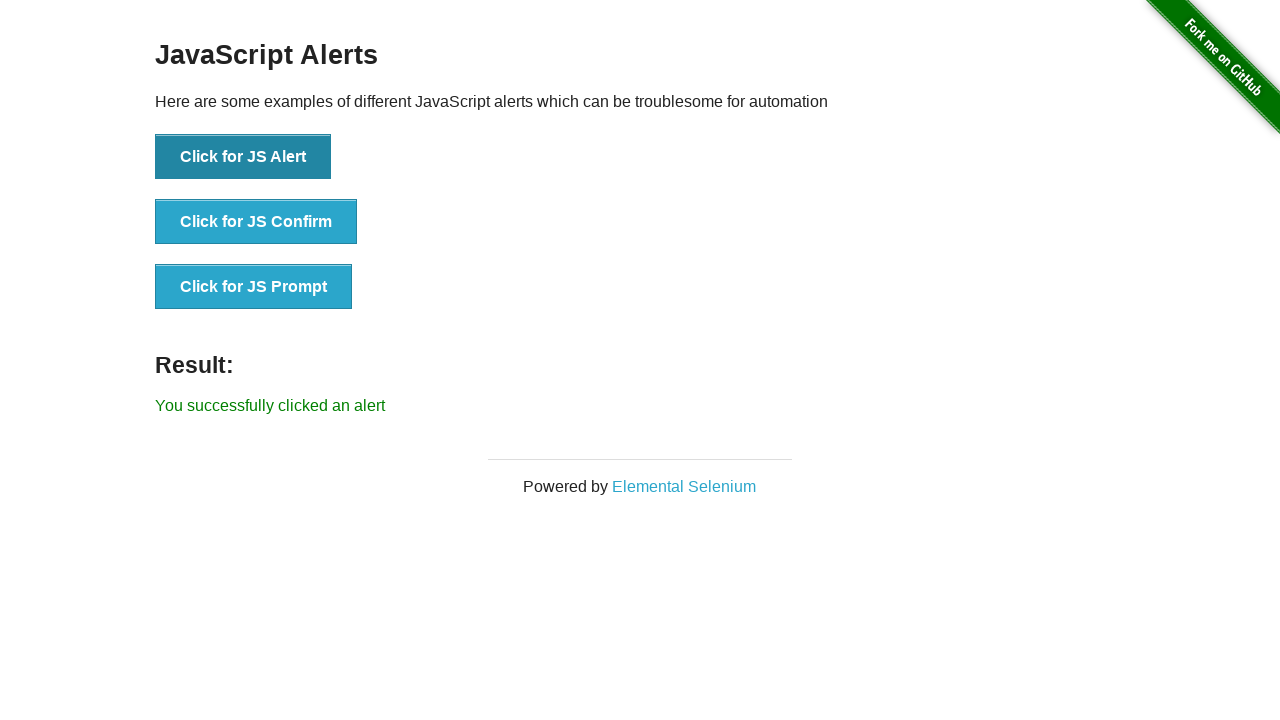

Result text appeared confirming alert was accepted
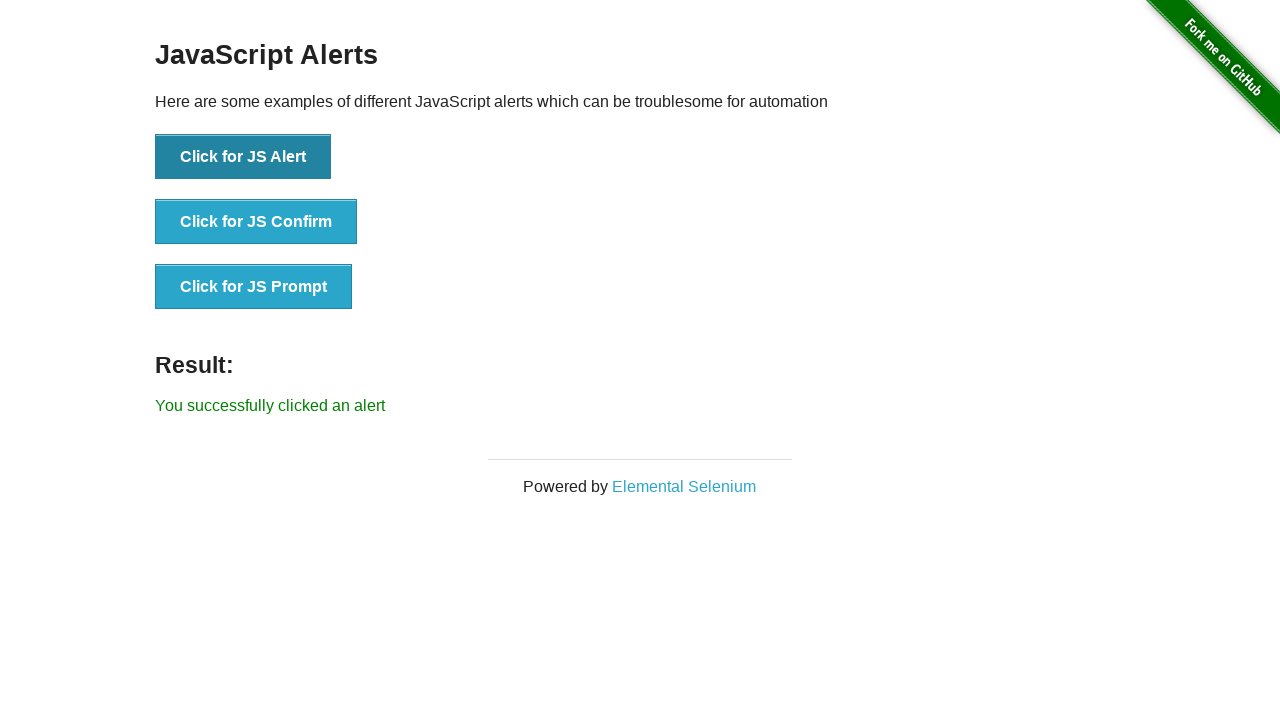

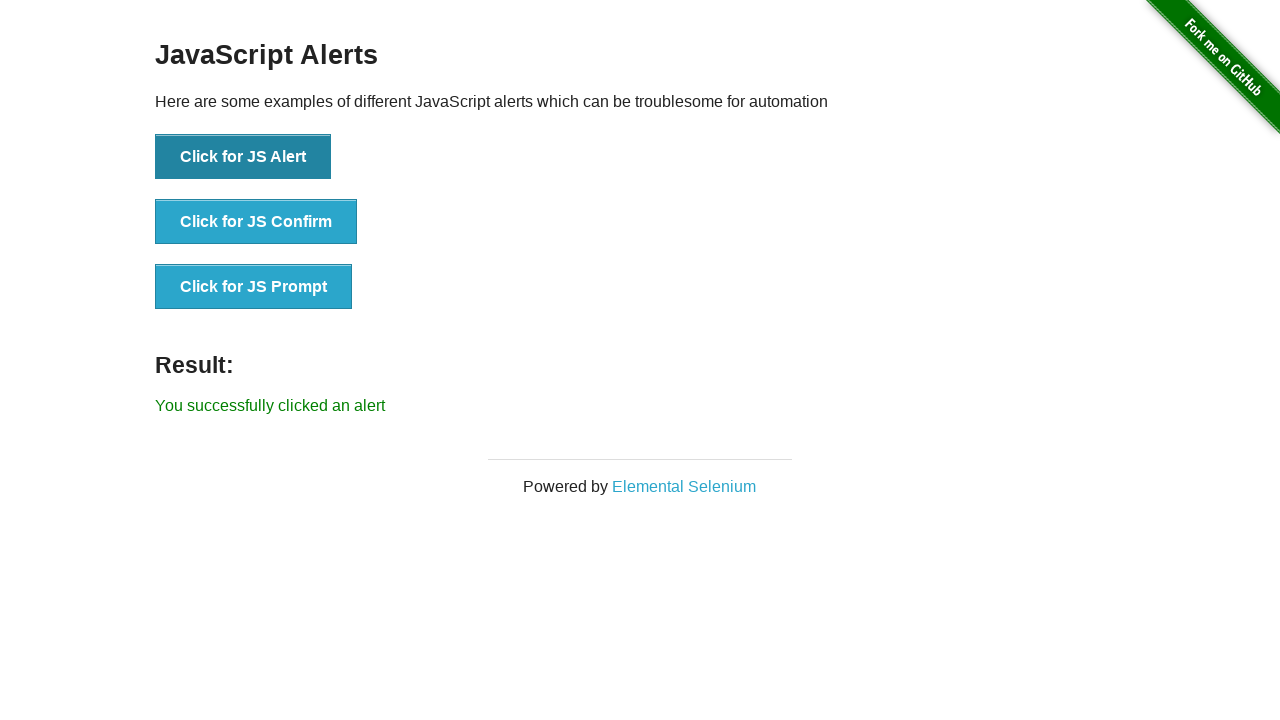